Tests confirmation JavaScript alert by clicking a button and accepting the confirmation dialog

Starting URL: https://v1.training-support.net/selenium/javascript-alerts

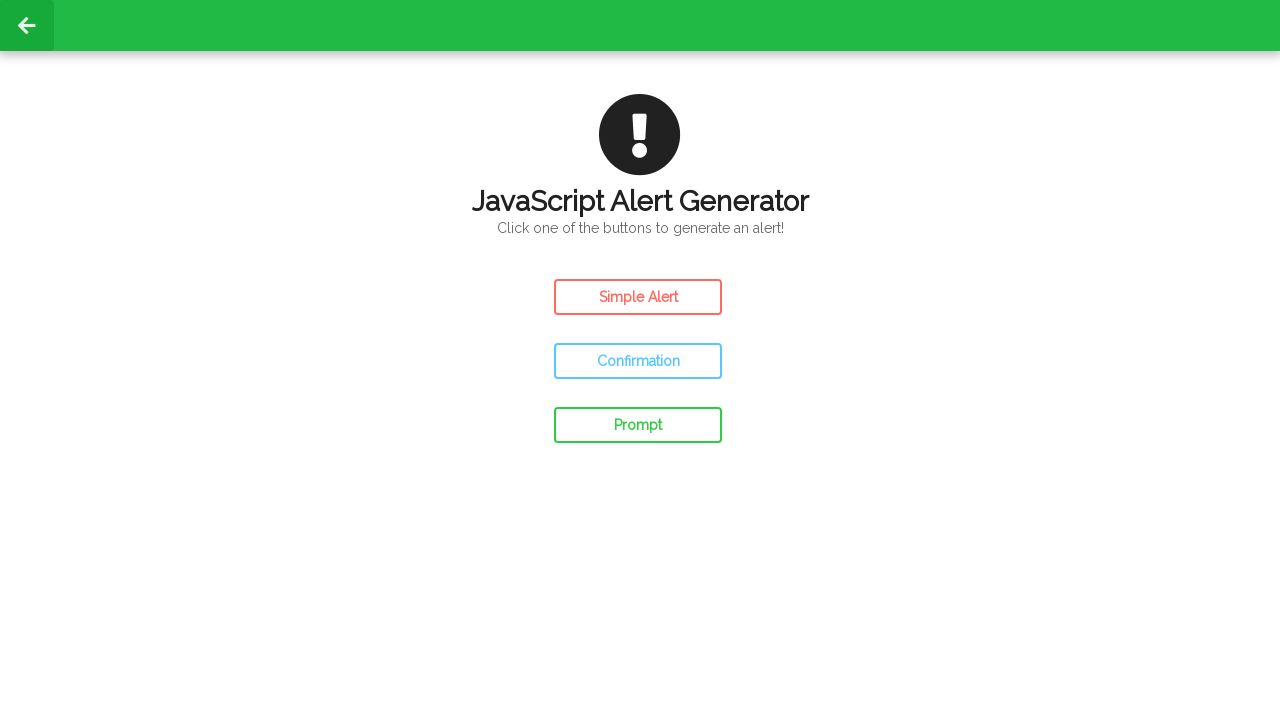

Clicked confirm button to trigger JavaScript confirmation dialog at (638, 361) on #confirm
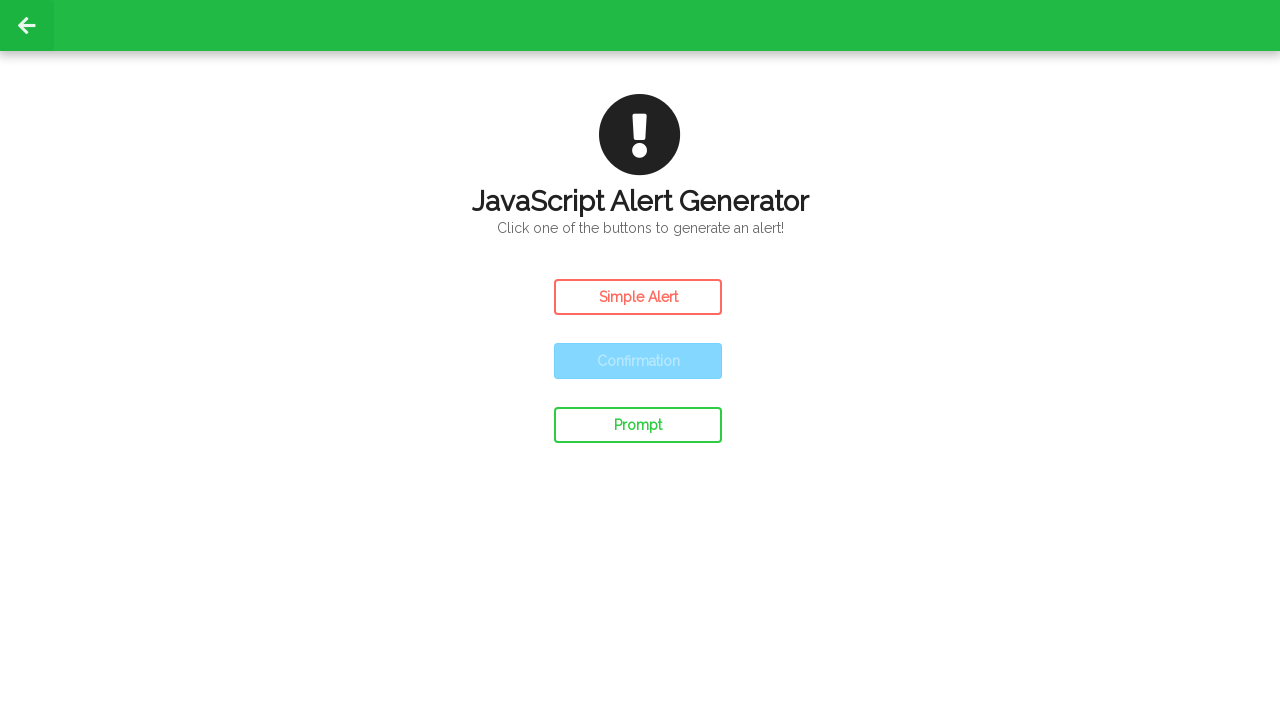

Set up dialog handler to accept confirmation dialog
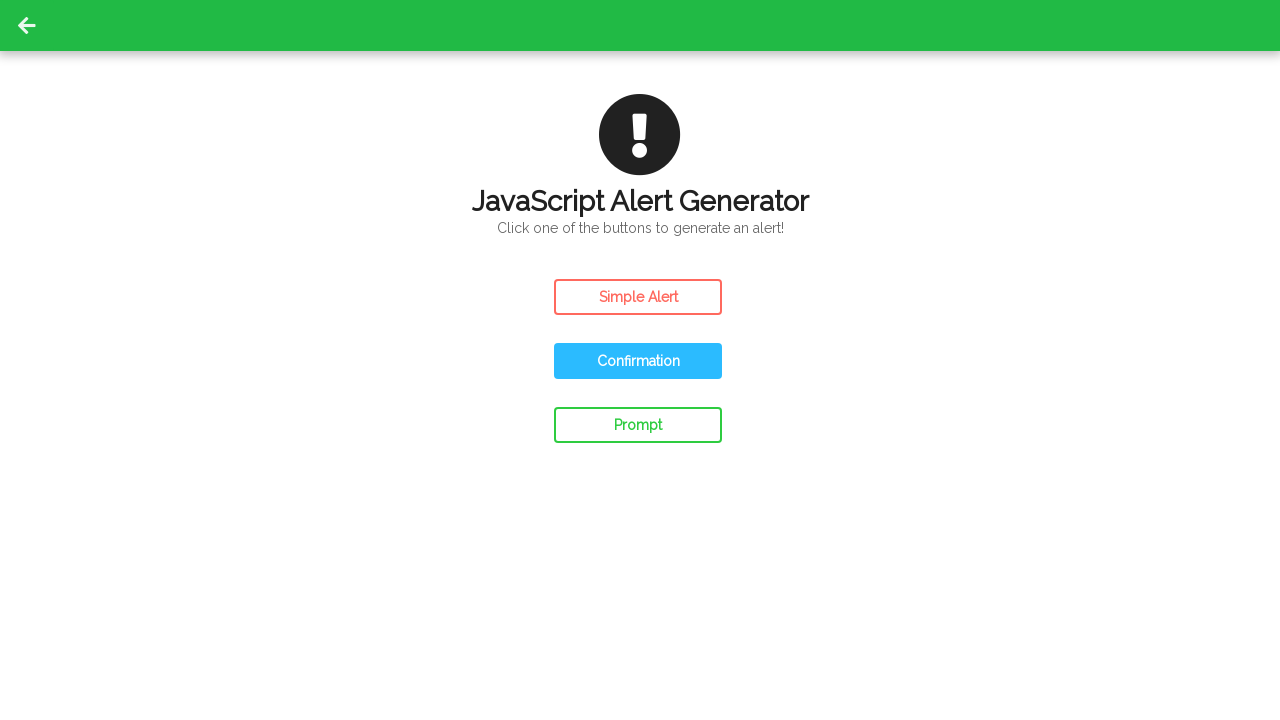

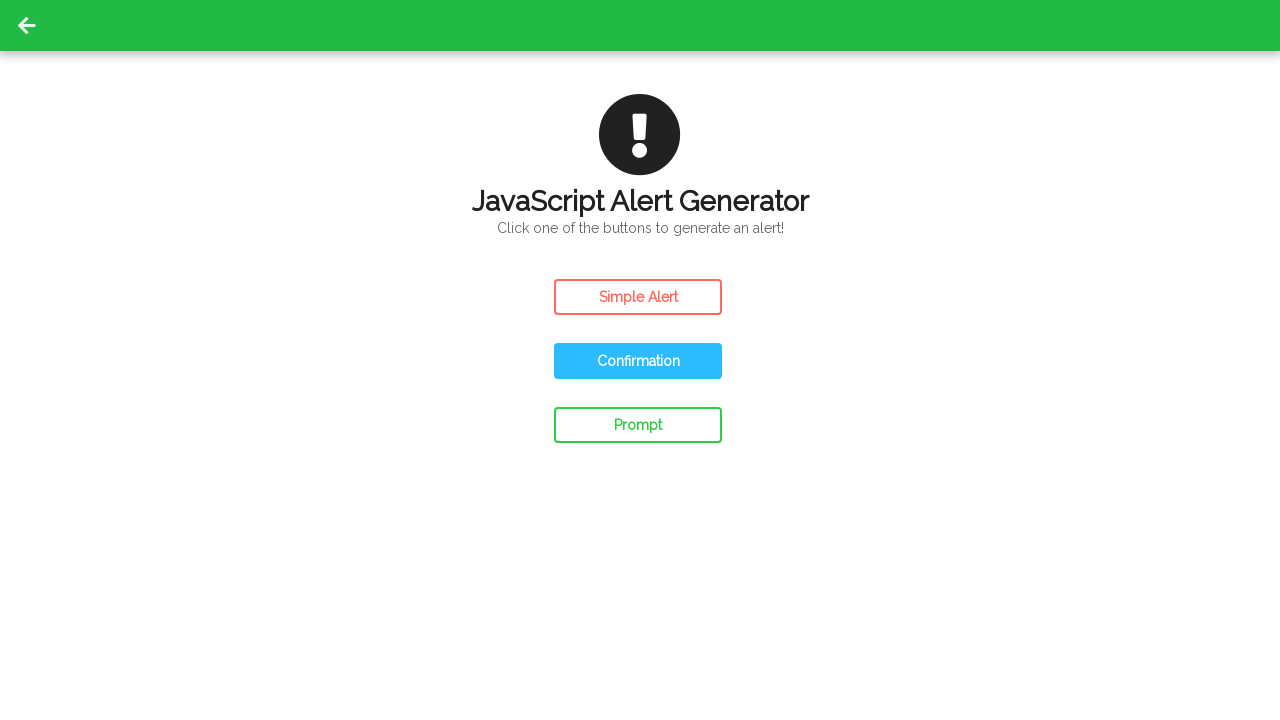